Tests a text input form by entering "get()" into a textarea field and clicking the submit button to verify the answer submission functionality.

Starting URL: https://suninjuly.github.io/text_input_task.html

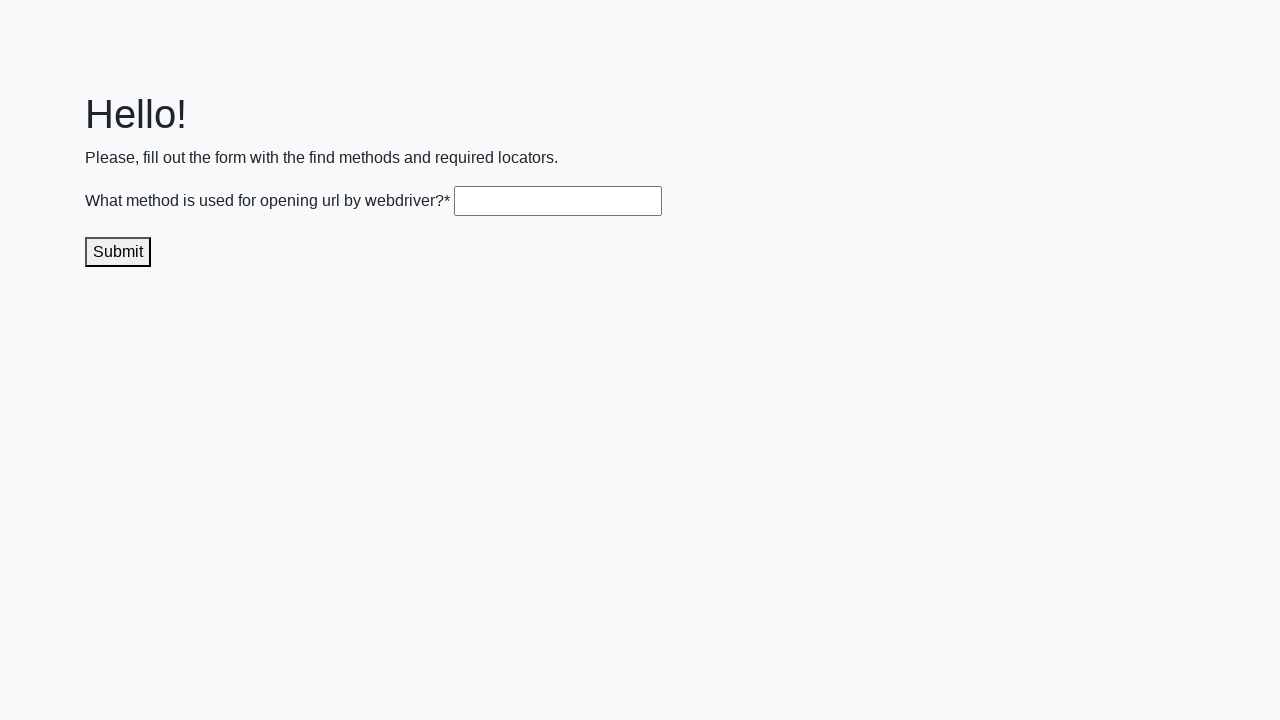

Navigated to text input task page
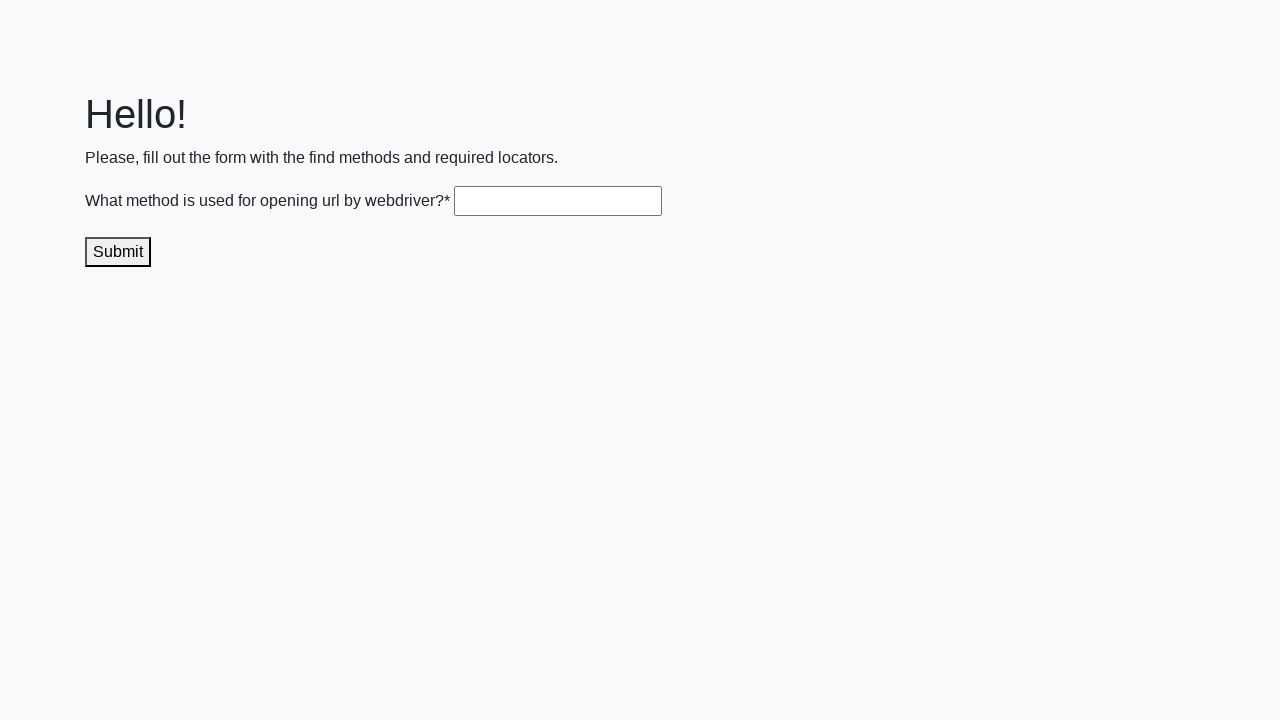

Entered 'get()' into the textarea field on .textarea
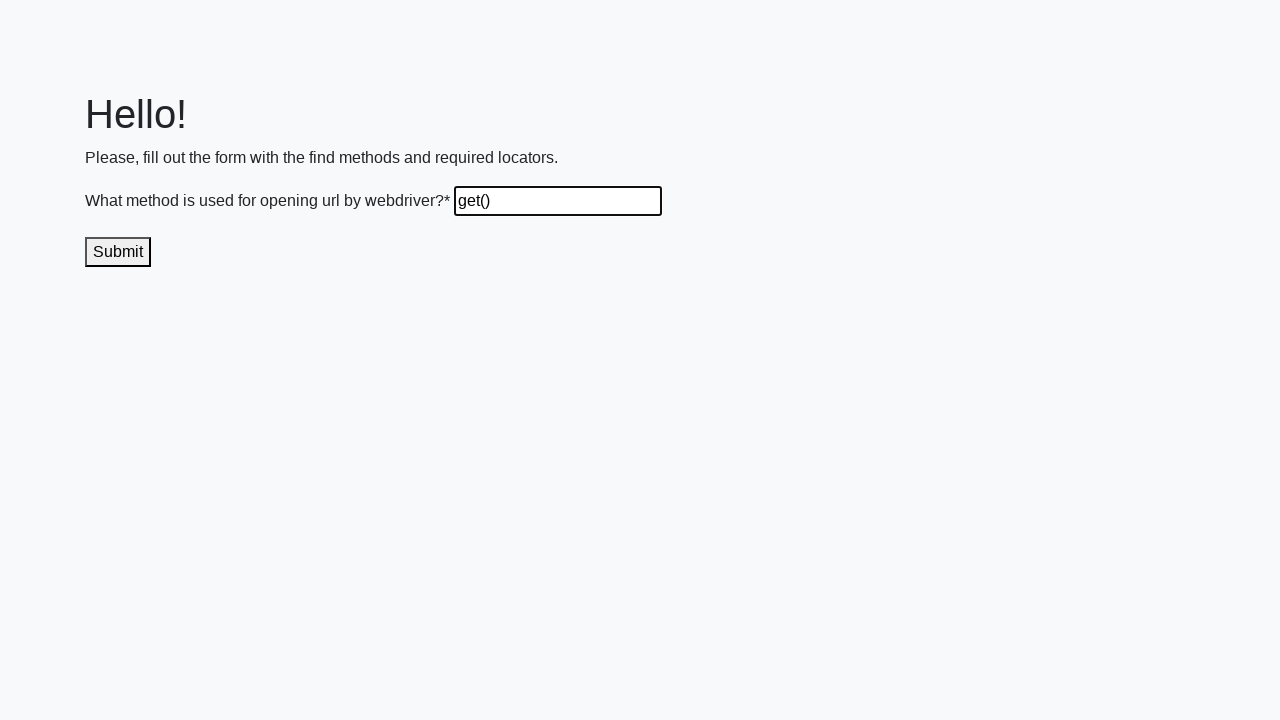

Clicked the submit button to submit the answer at (118, 252) on .submit-submission
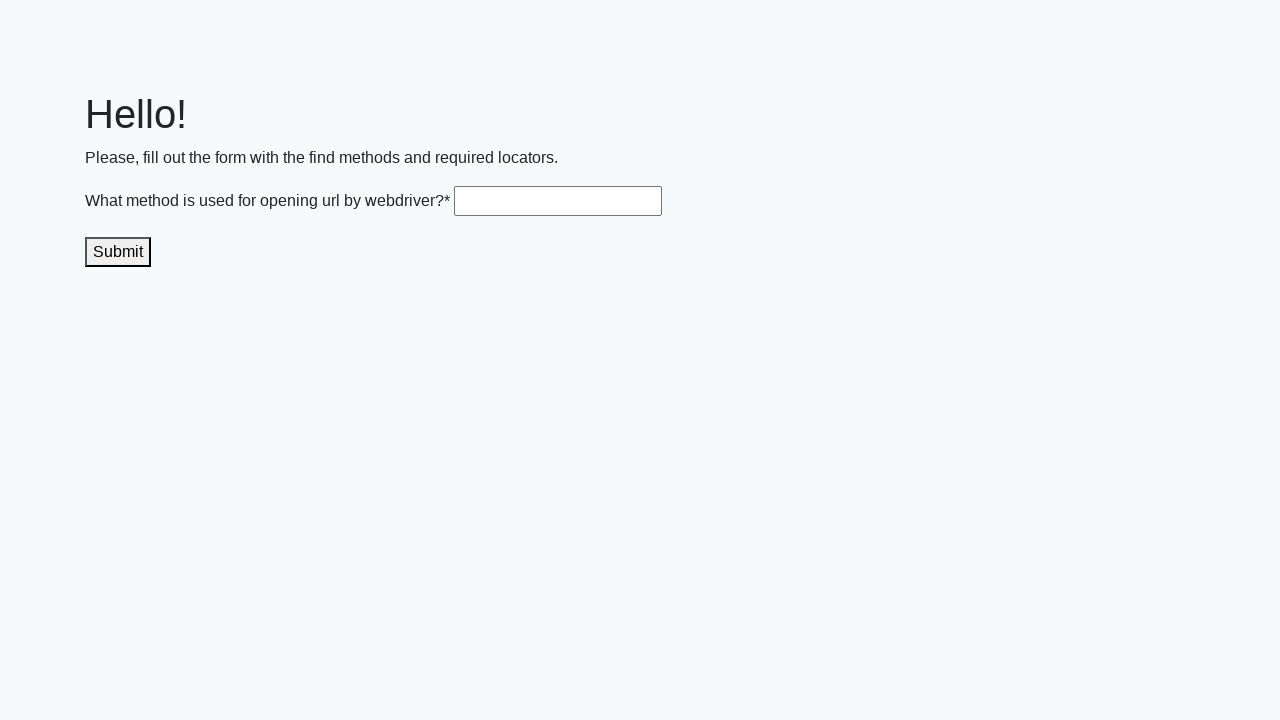

Waited for submission result to display
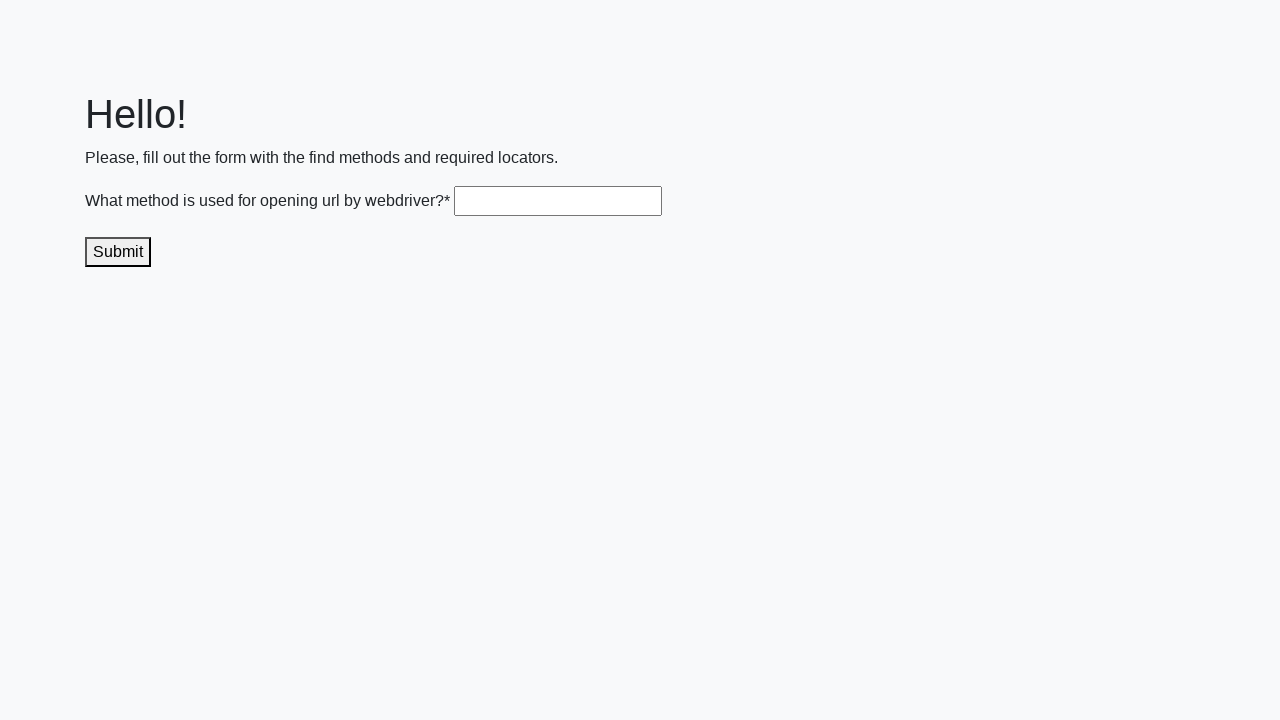

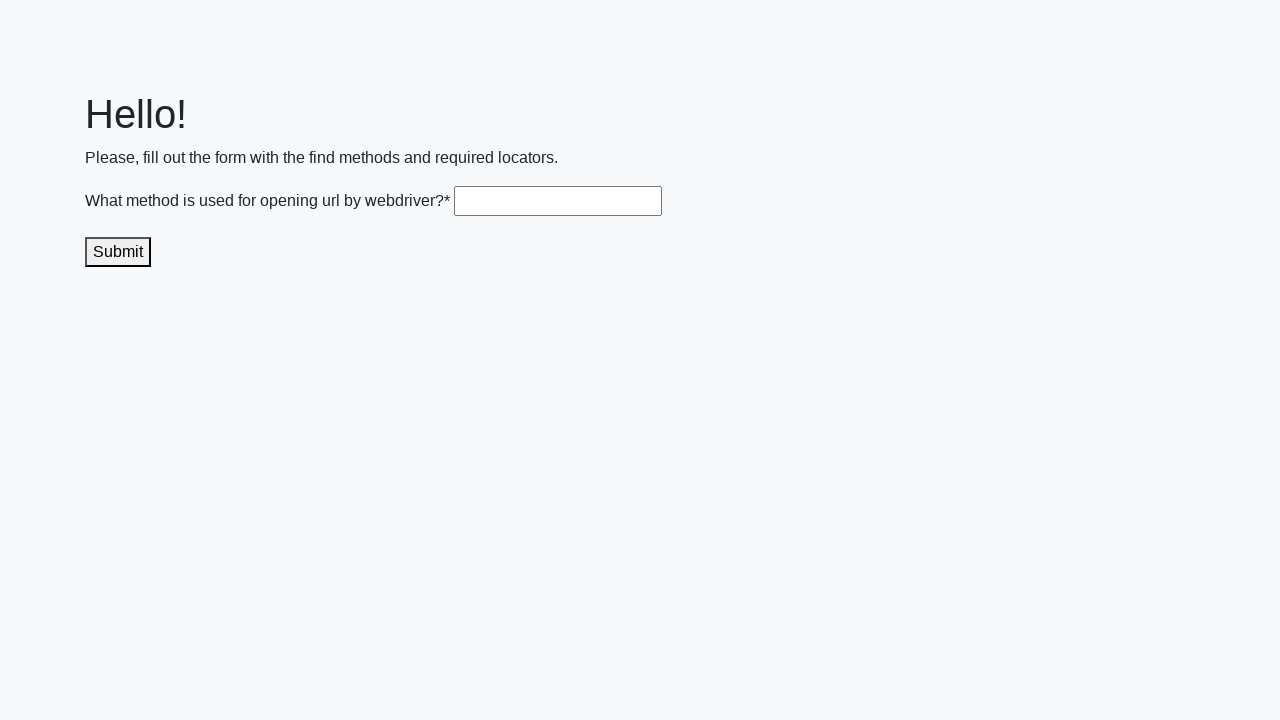